Navigates to an OpenCart homepage and verifies that the page title matches the expected value

Starting URL: https://naveenautomationlabs.com/opencart/index.php?route=common/home

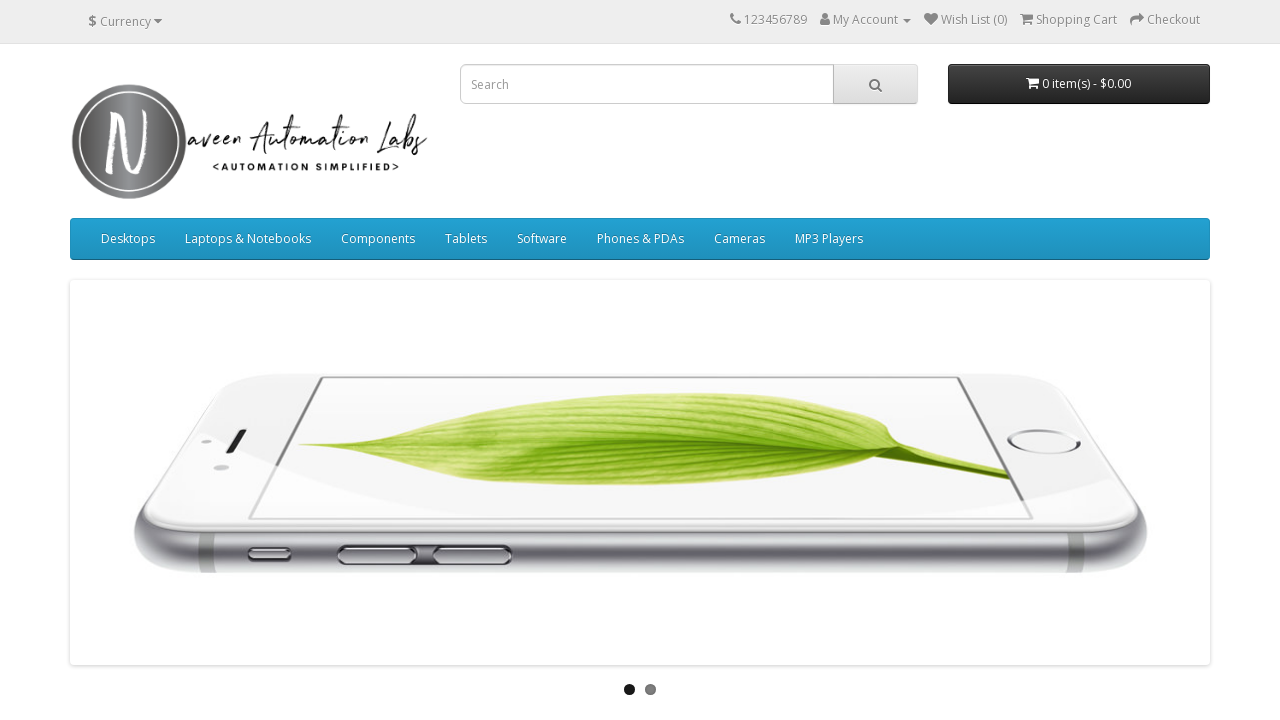

Retrieved page title
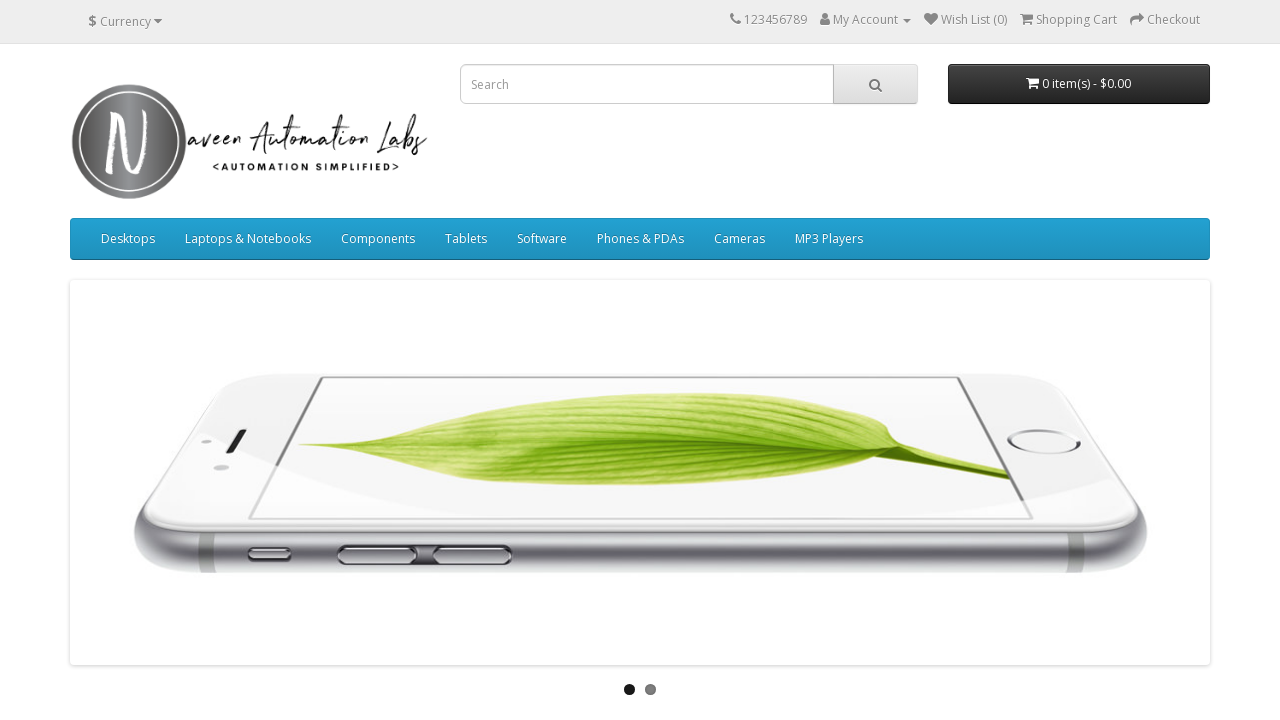

Verified page title matches 'Your Store'
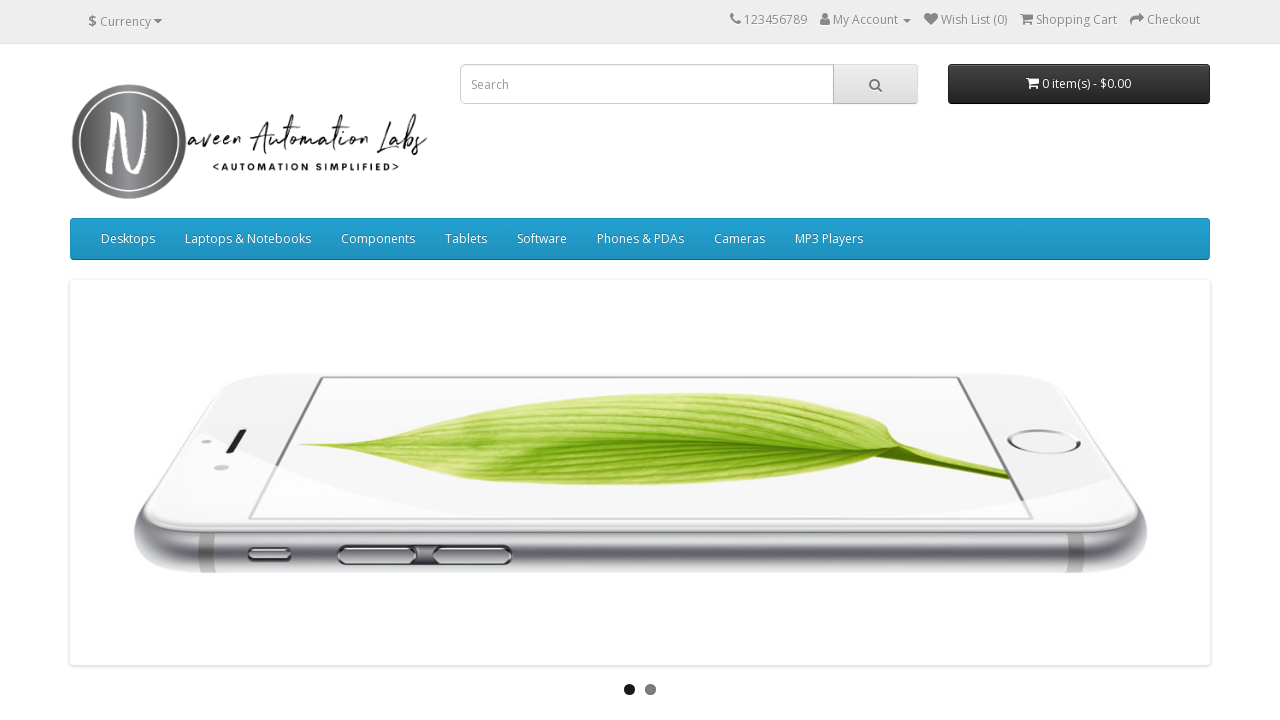

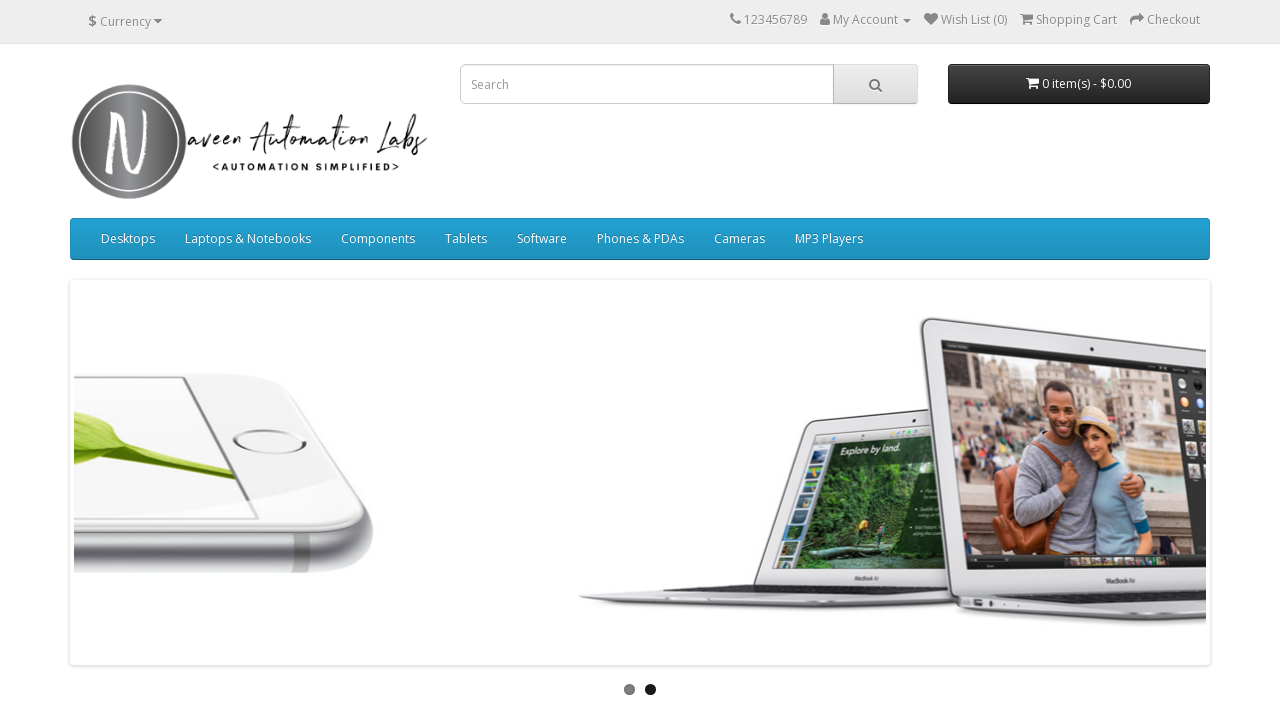